Tests alert handling functionality by triggering and interacting with different types of JavaScript alerts including simple alerts and confirmation dialogs

Starting URL: https://demo.automationtesting.in/Alerts.html

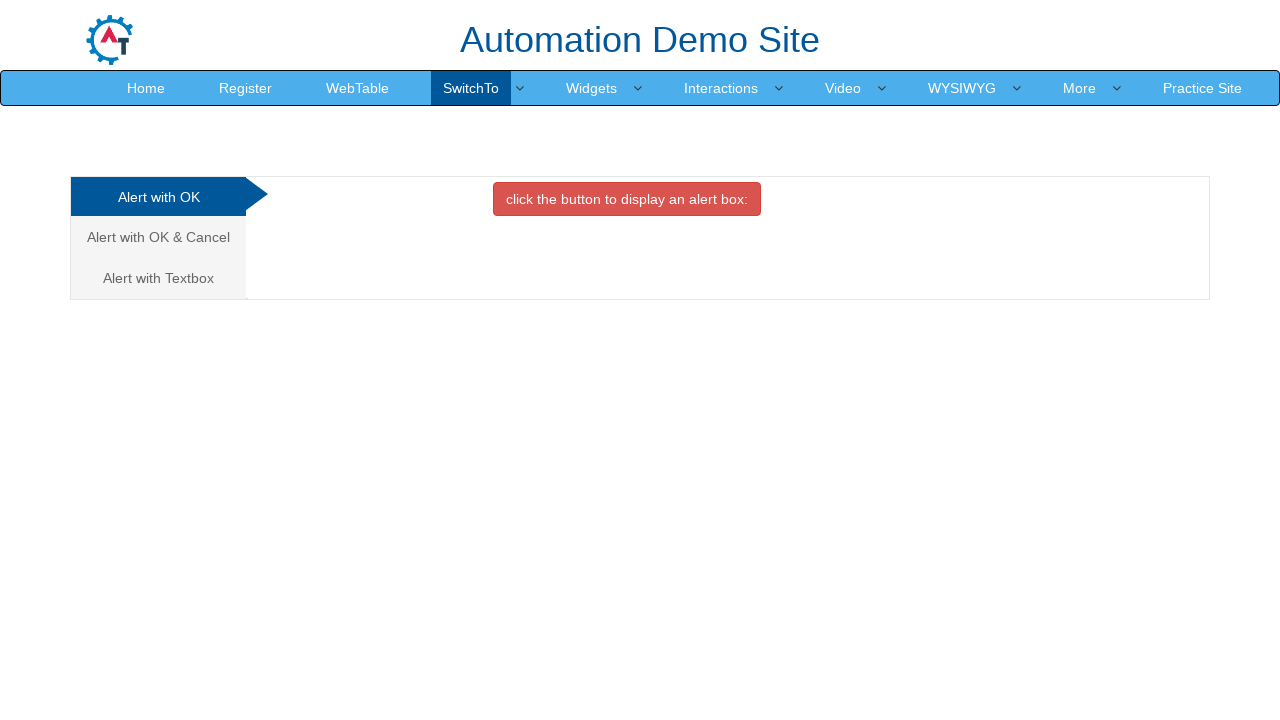

Scrolled first alert button into view
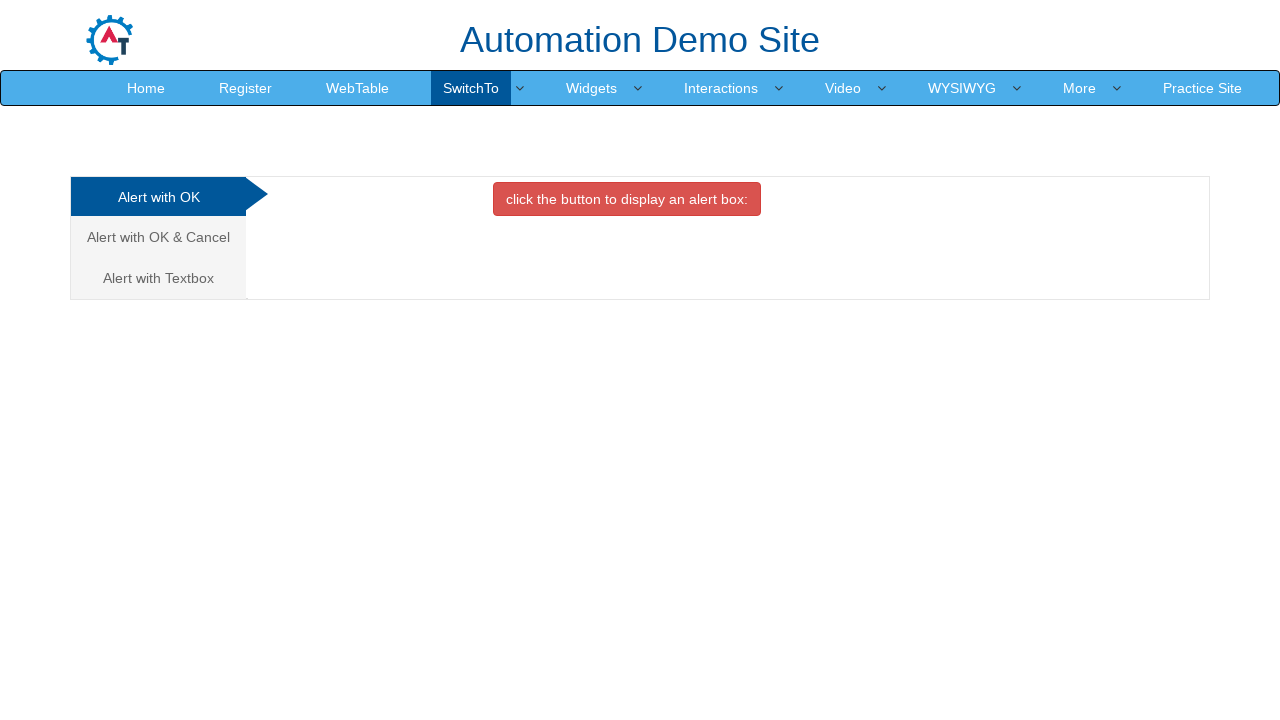

Waited 2 seconds for page to settle
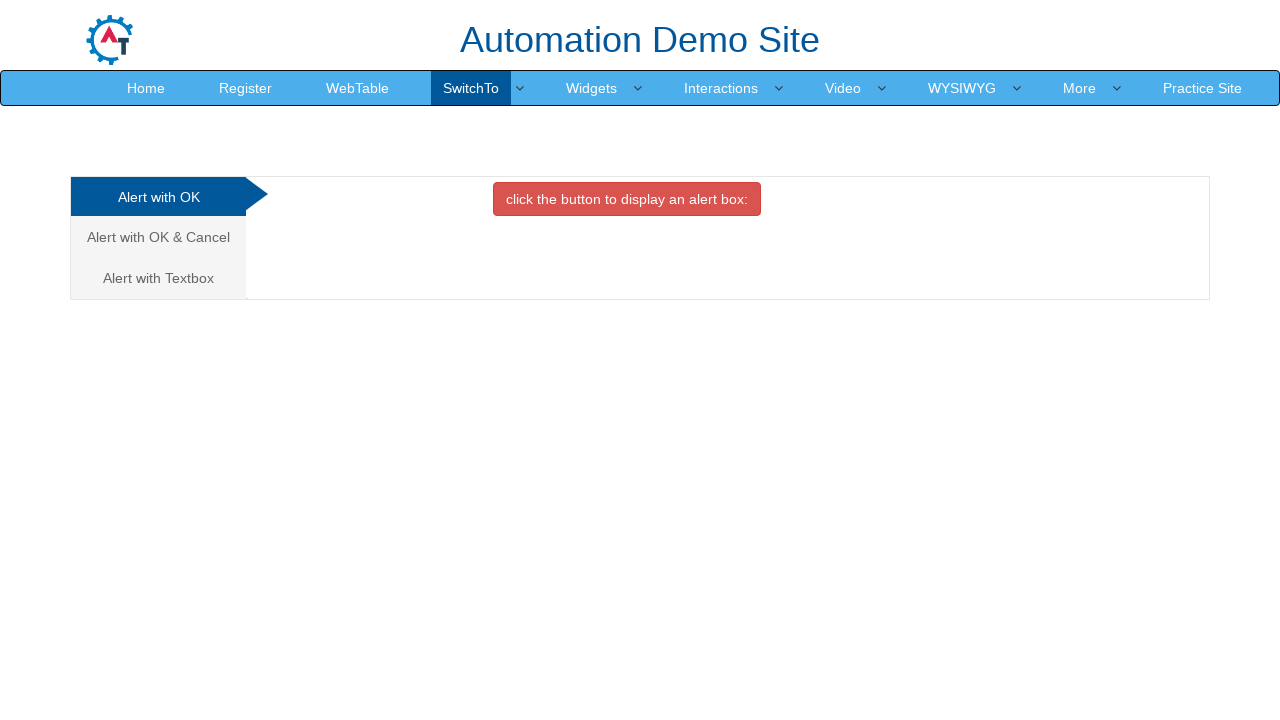

Set up dialog handler to accept alerts
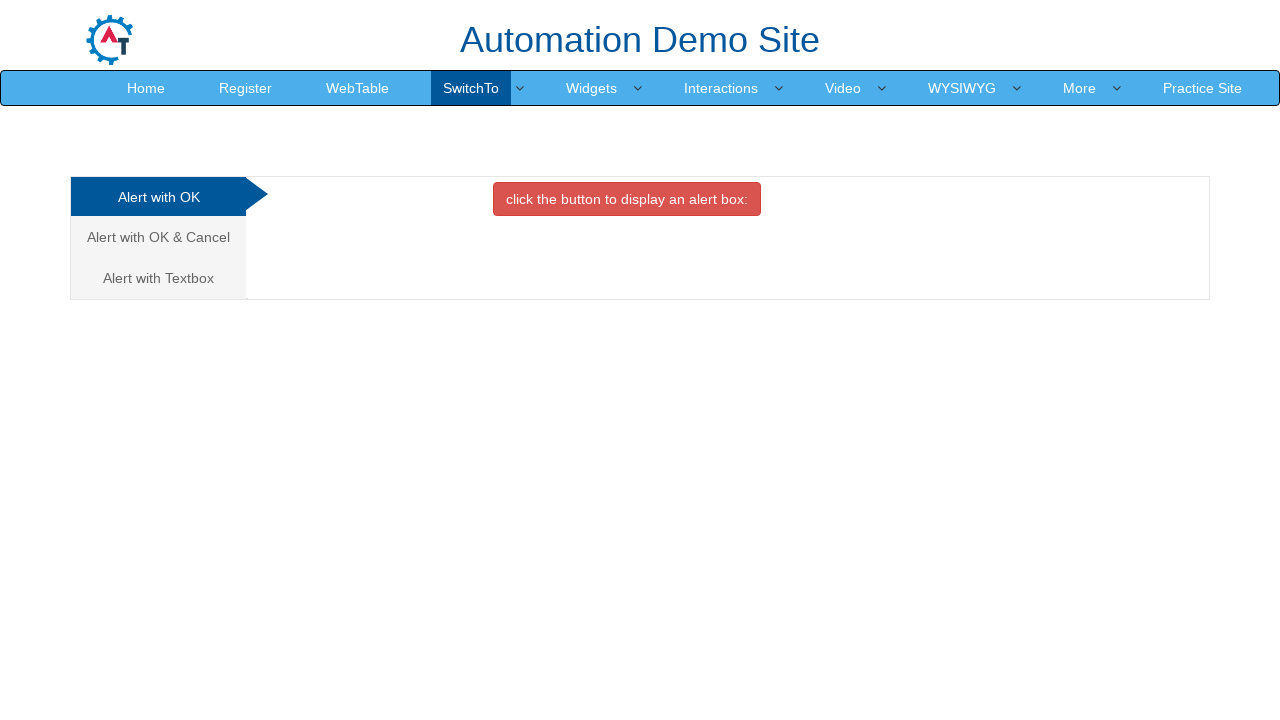

Clicked first alert button to trigger simple alert at (627, 199) on xpath=//button[@class='btn btn-danger']
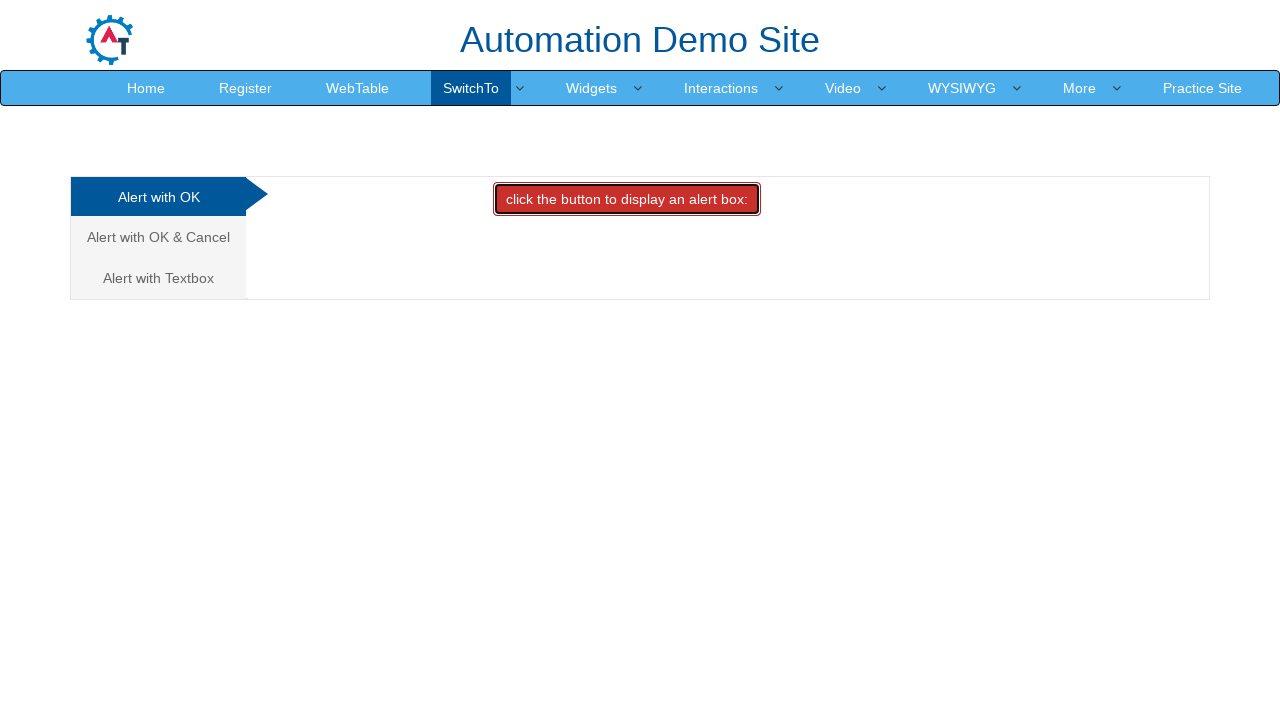

Waited 3 seconds for alert to be handled
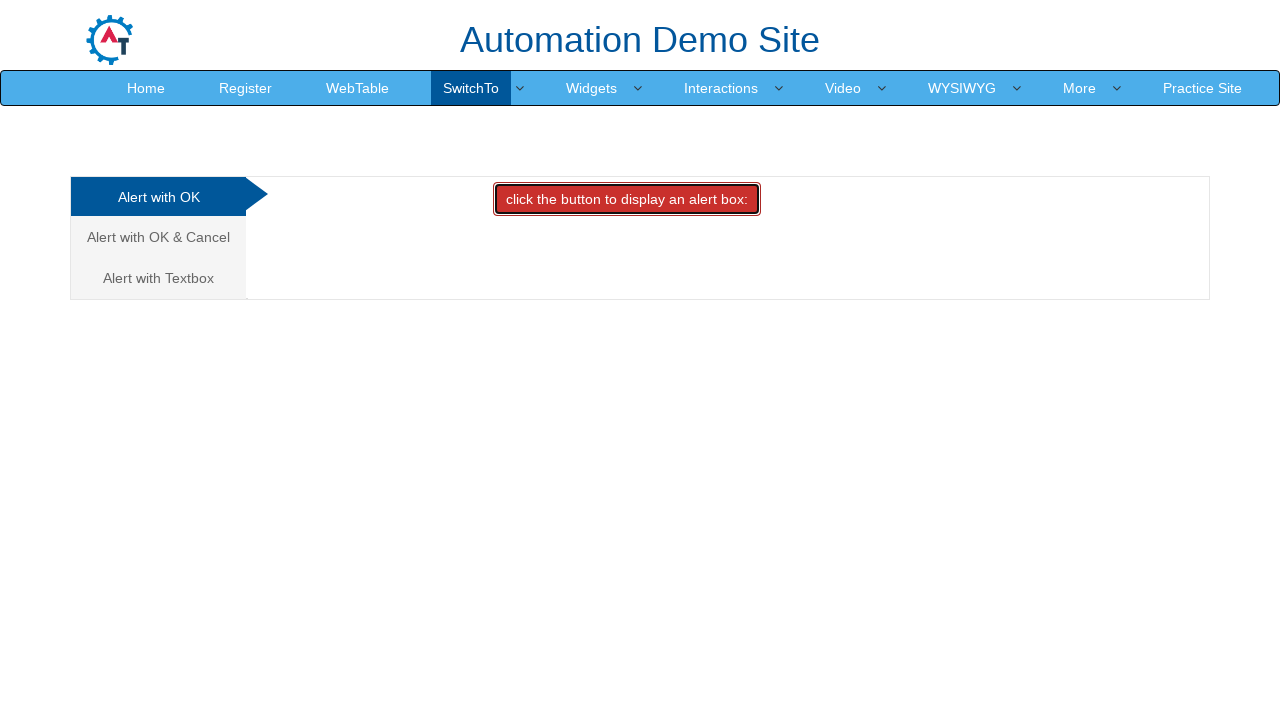

Clicked 'Alert with OK & Cancel' tab to switch alert type at (158, 237) on xpath=//a[text()='Alert with OK & Cancel ']
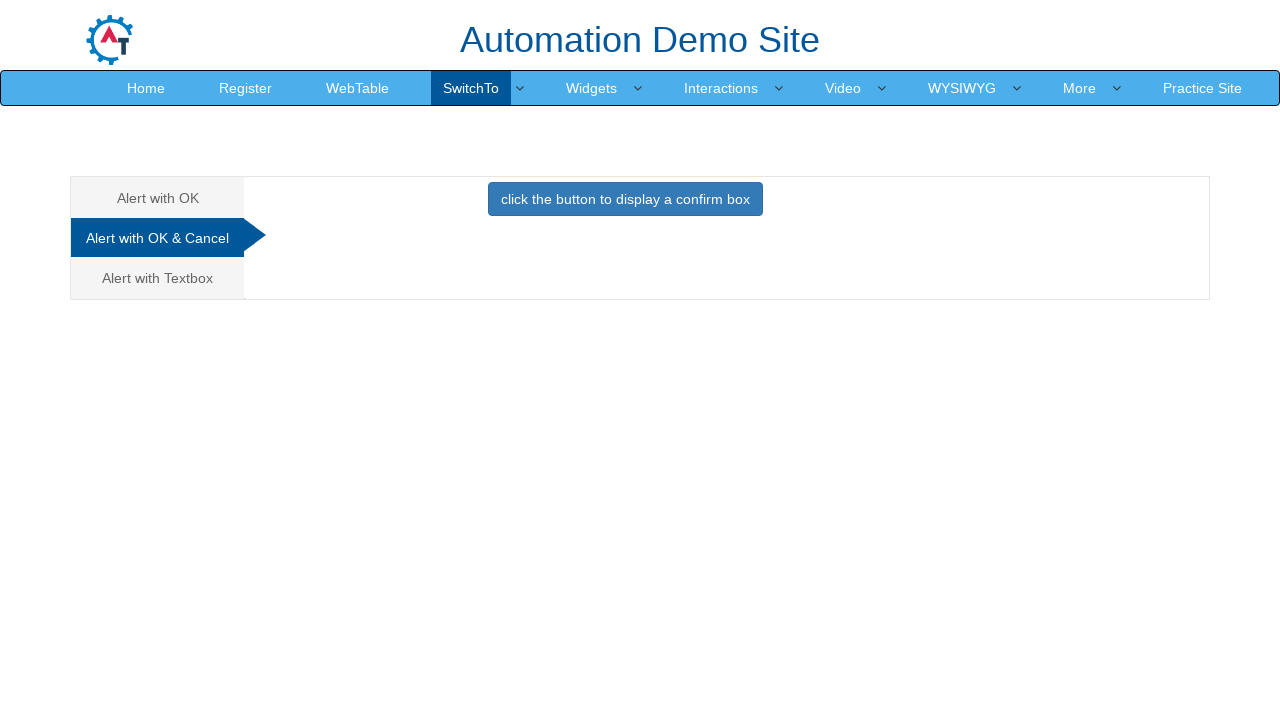

Waited 2 seconds for tab content to load
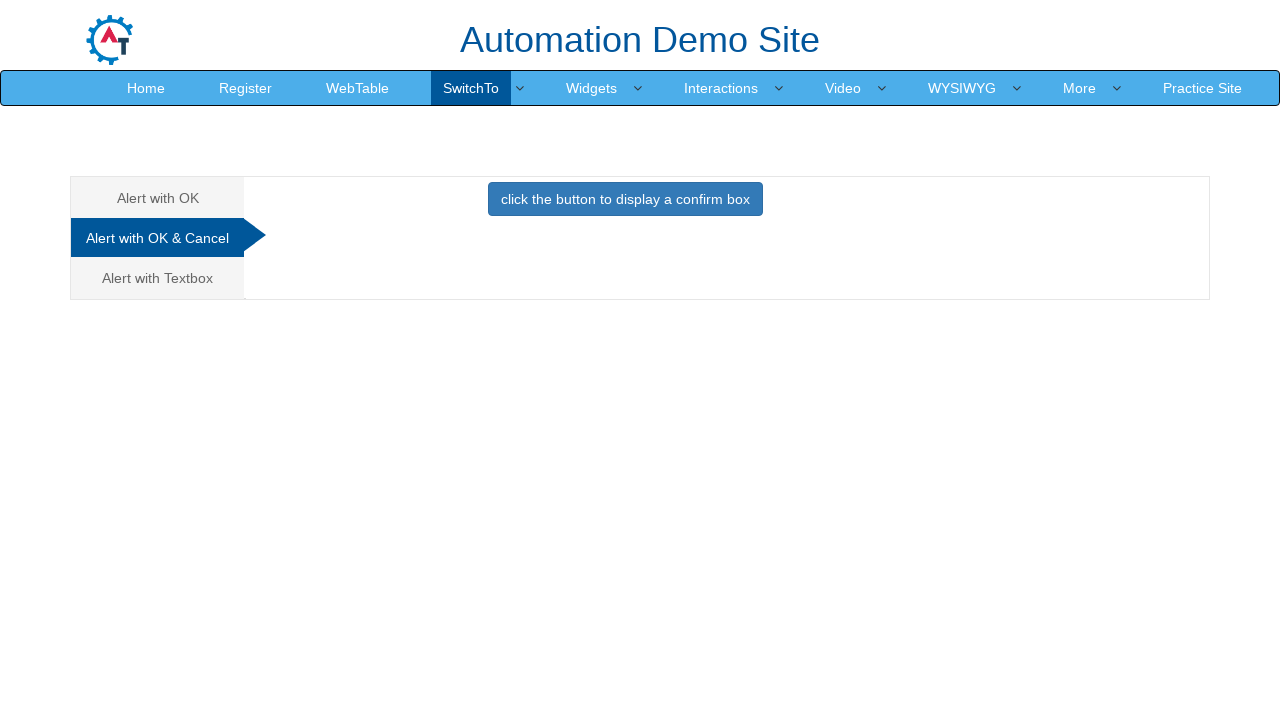

Clicked confirmation dialog button to trigger alert with OK & Cancel at (625, 199) on xpath=//button[@class='btn btn-primary']
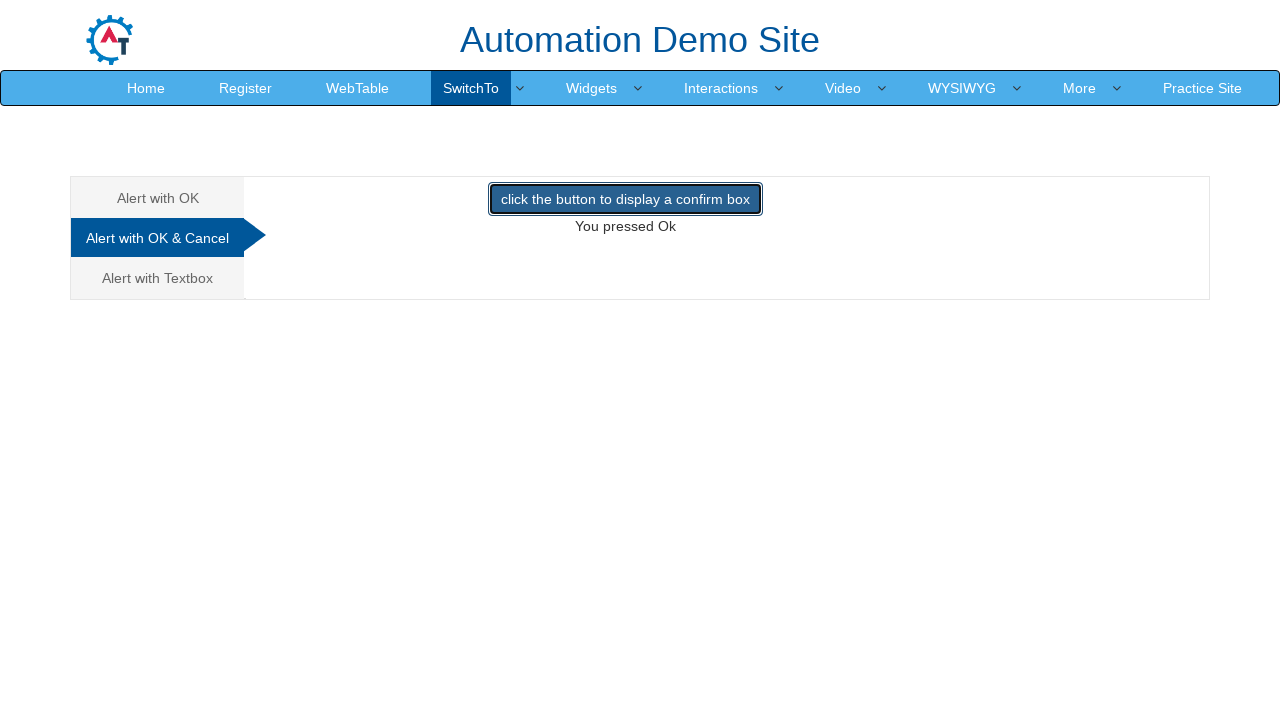

Waited 3 seconds for confirmation dialog to be handled
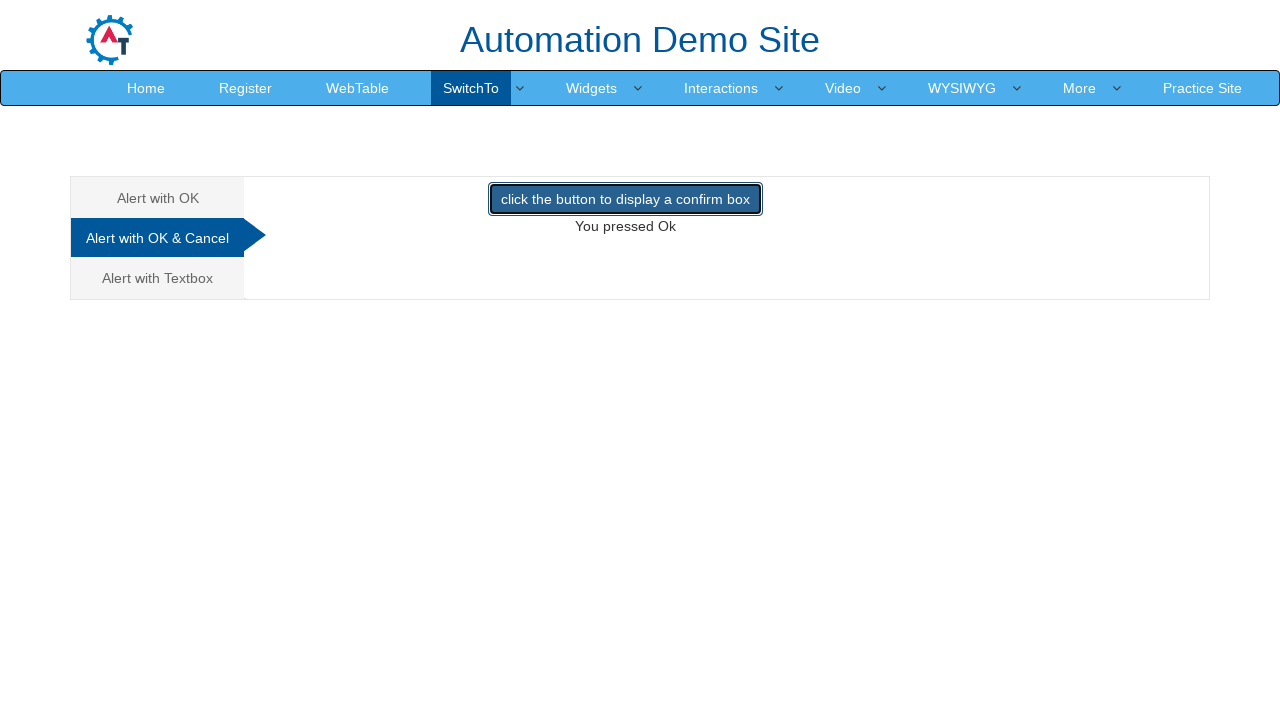

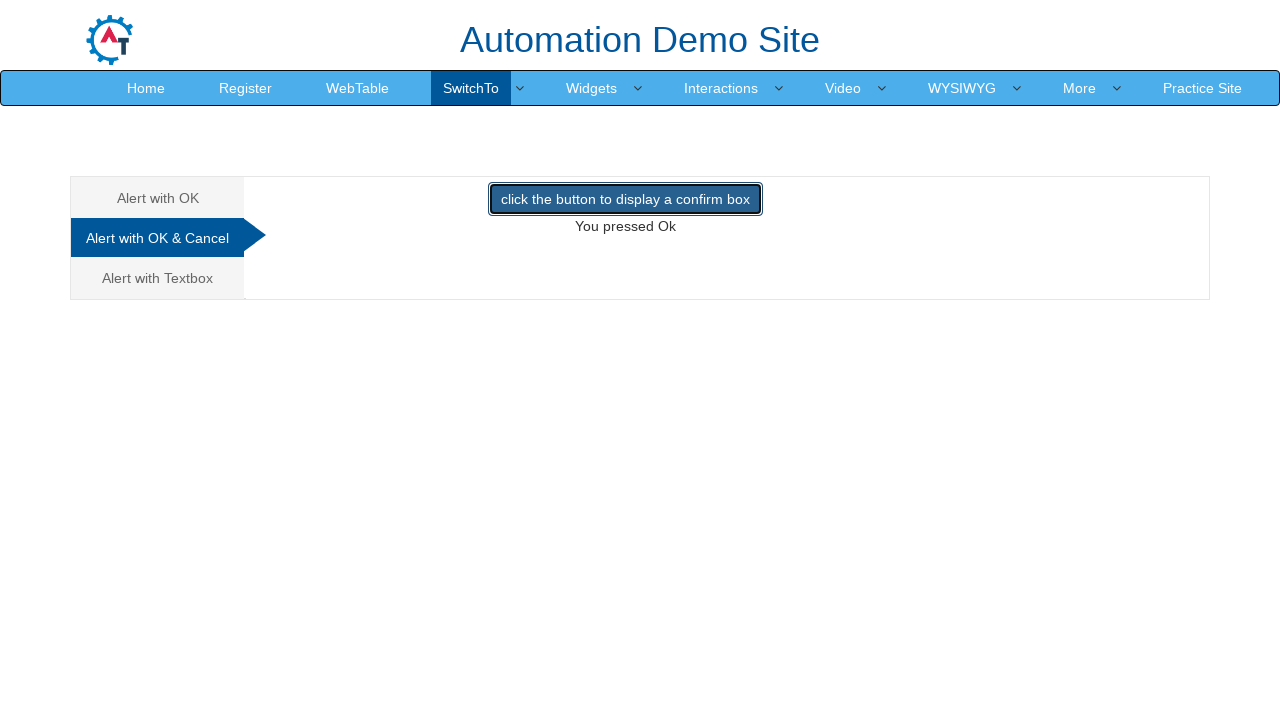